Tests a text box form by filling in name, email, current address and permanent address fields, then submitting the form

Starting URL: https://demoqa.com/text-box

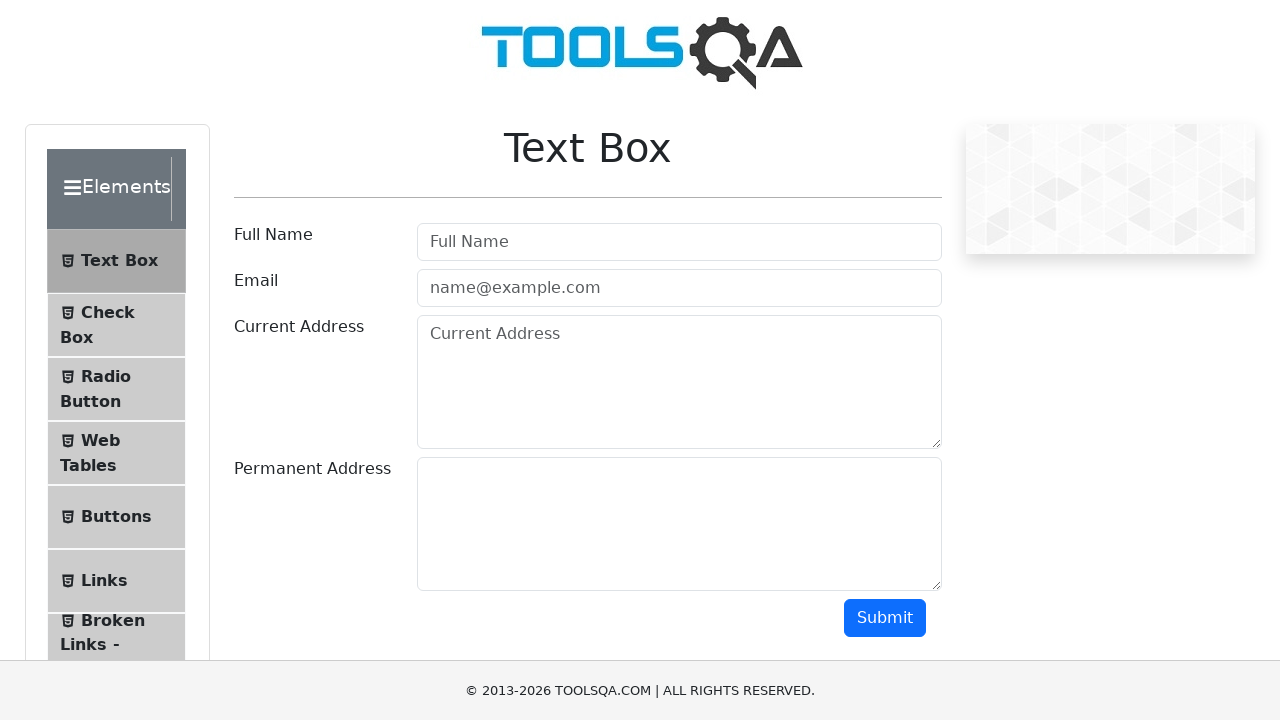

Filled name field with 'JuaraCoding' on #userName
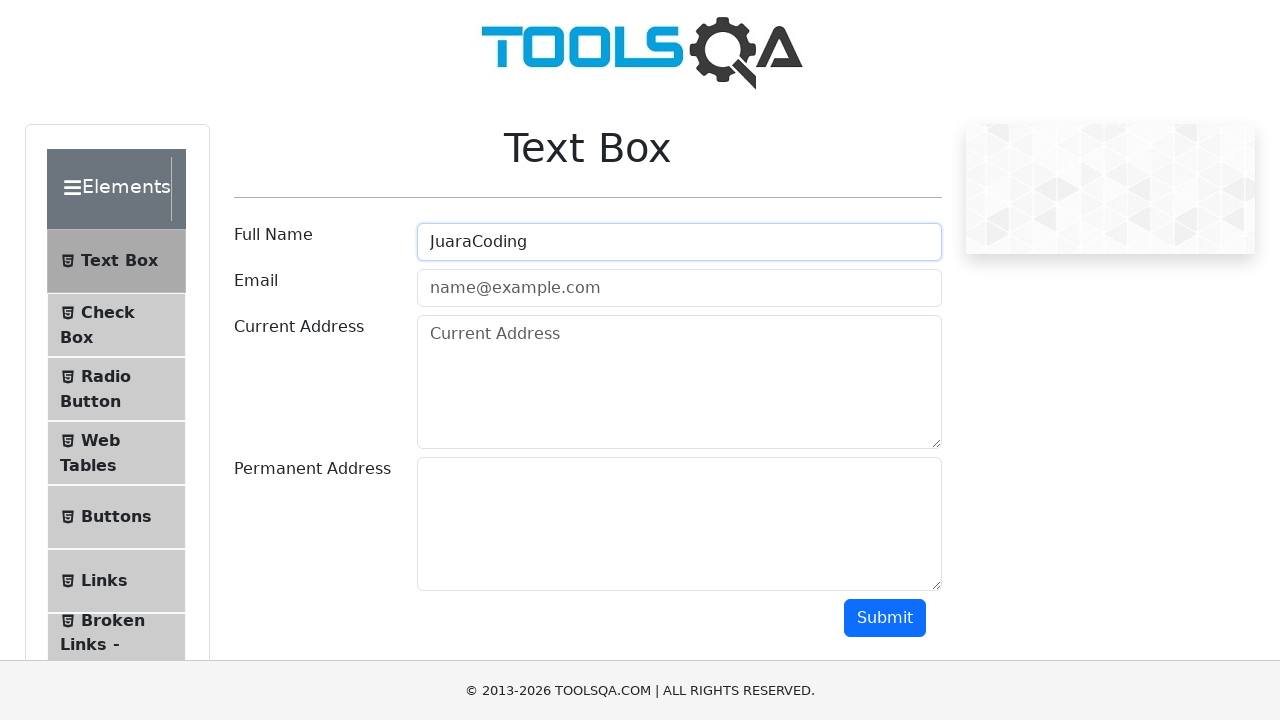

Filled email field with 'info@juaracoding.com' on #userEmail
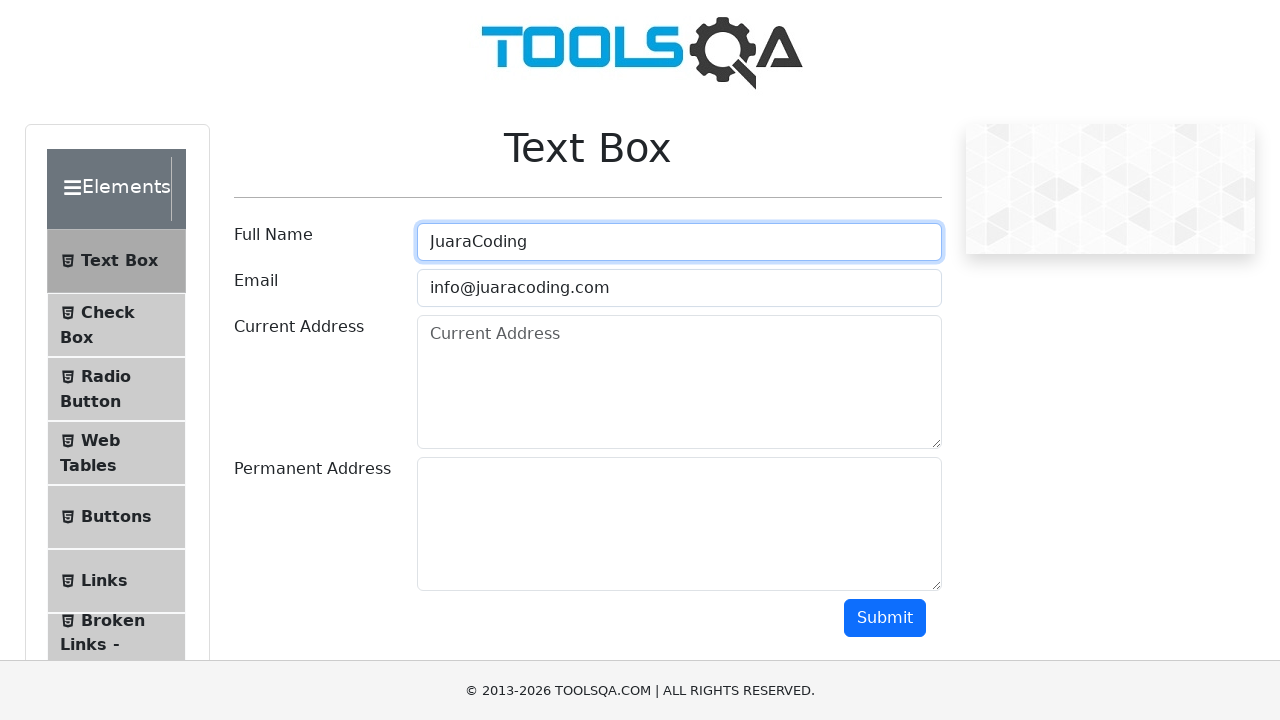

Filled current address field with 'Jakarta' on #currentAddress
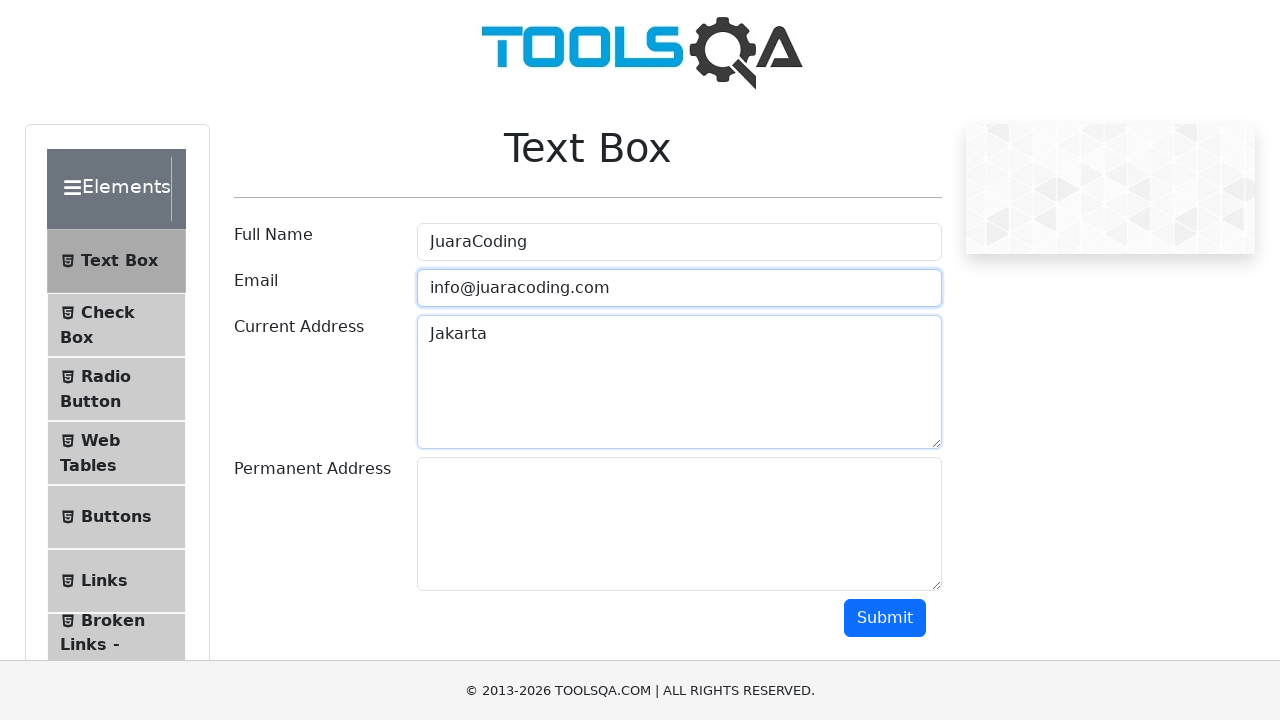

Filled permanent address field with 'Jakarta' on #permanentAddress
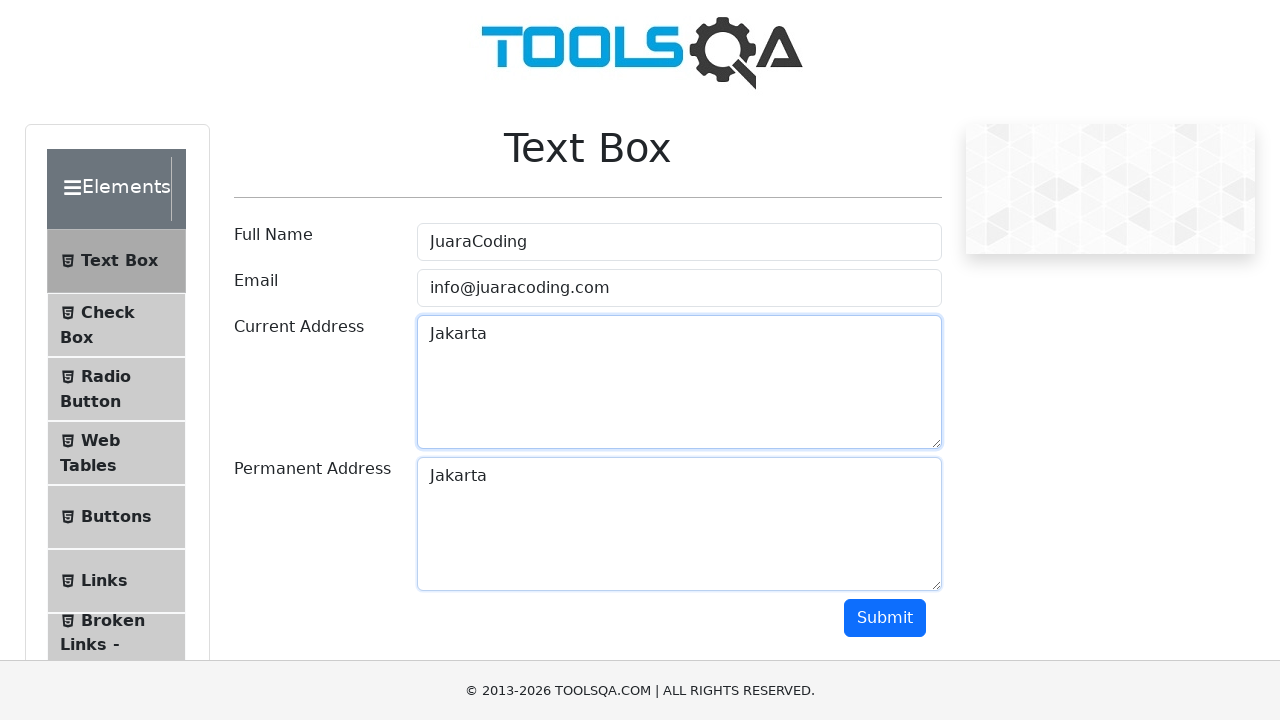

Scrolled down 500px to reveal submit button
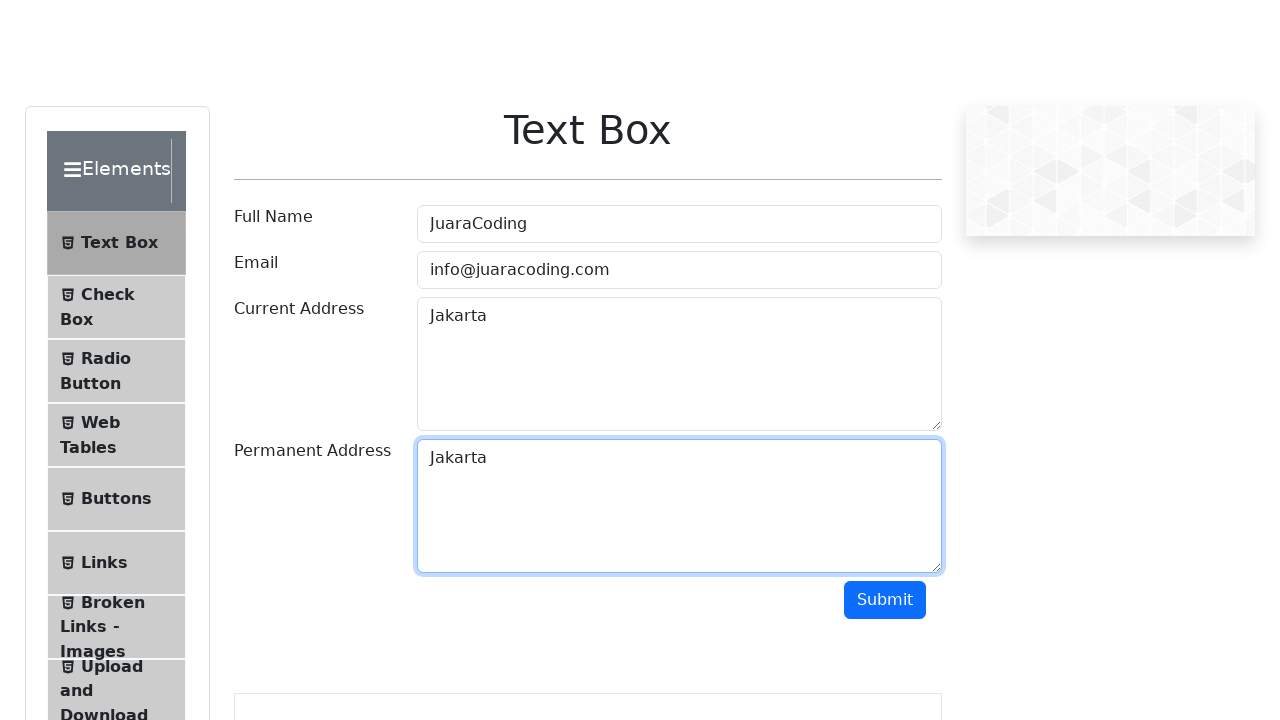

Clicked submit button to submit form at (885, 118) on #submit
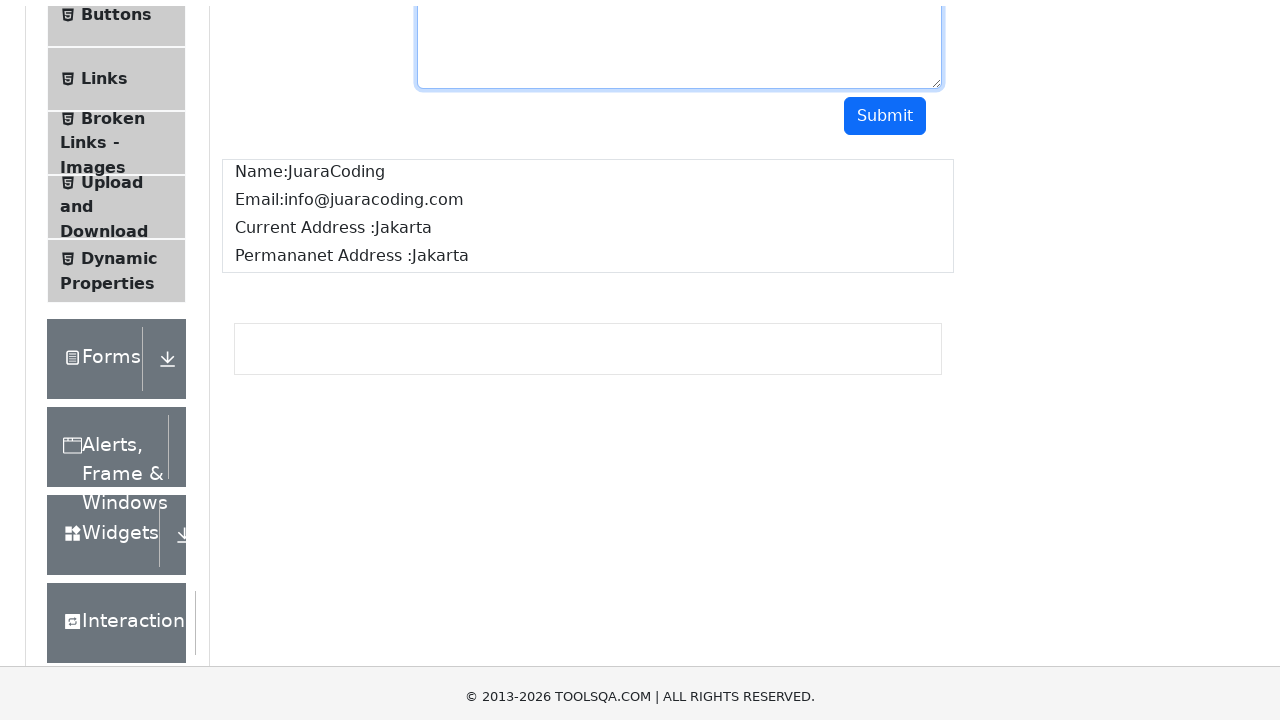

Waited 3 seconds for form submission to complete
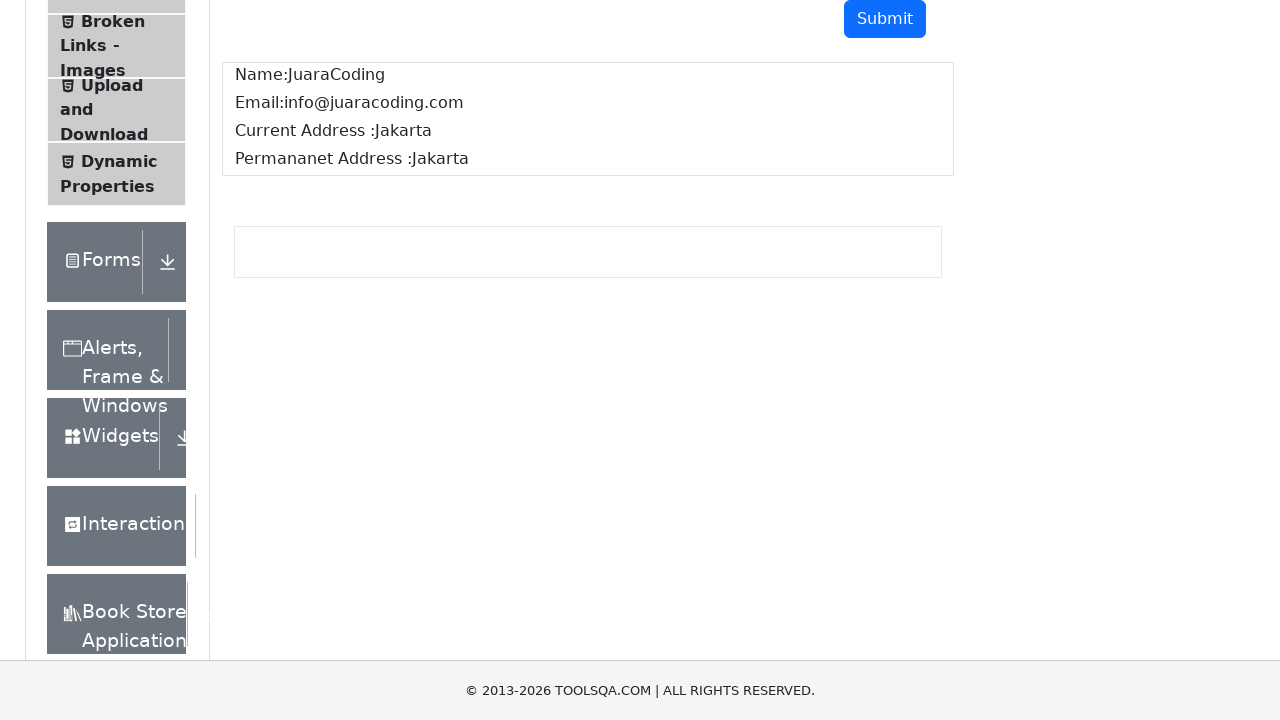

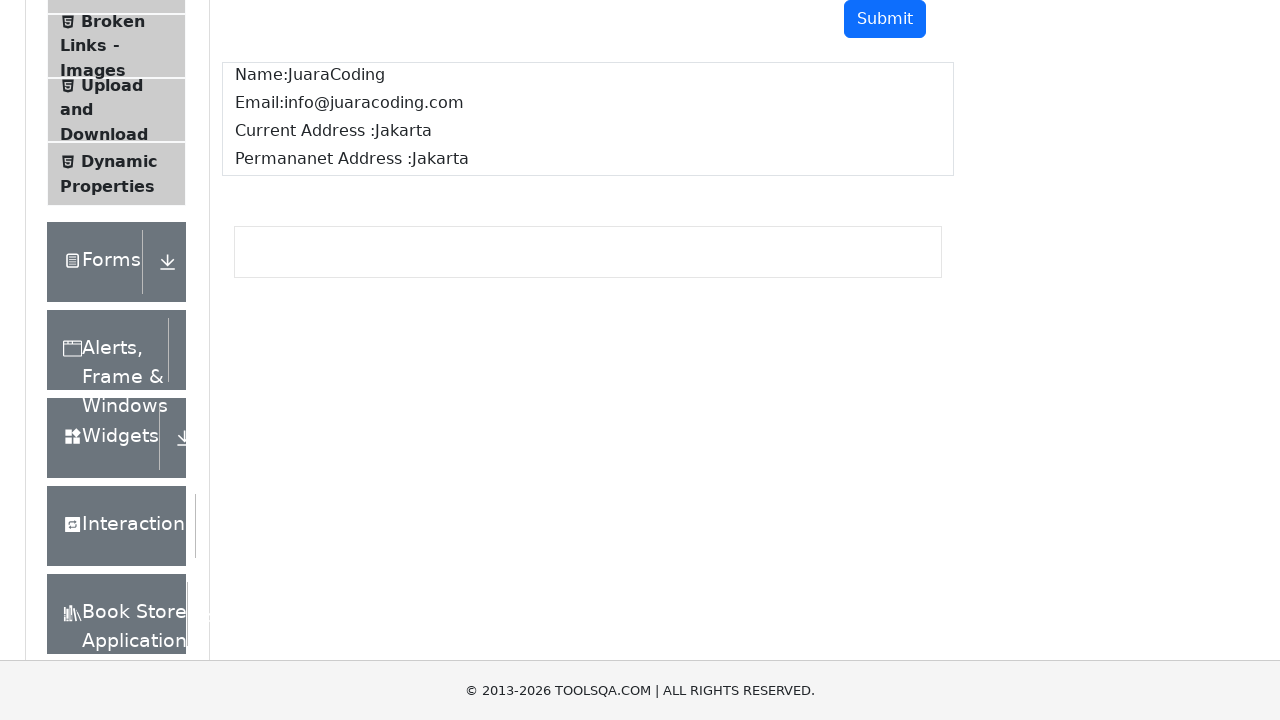